Tests the Add Customer flow by navigating to customers section and filling out the customer form

Starting URL: https://webix.com/demos/bank-app/#!/top/transactions

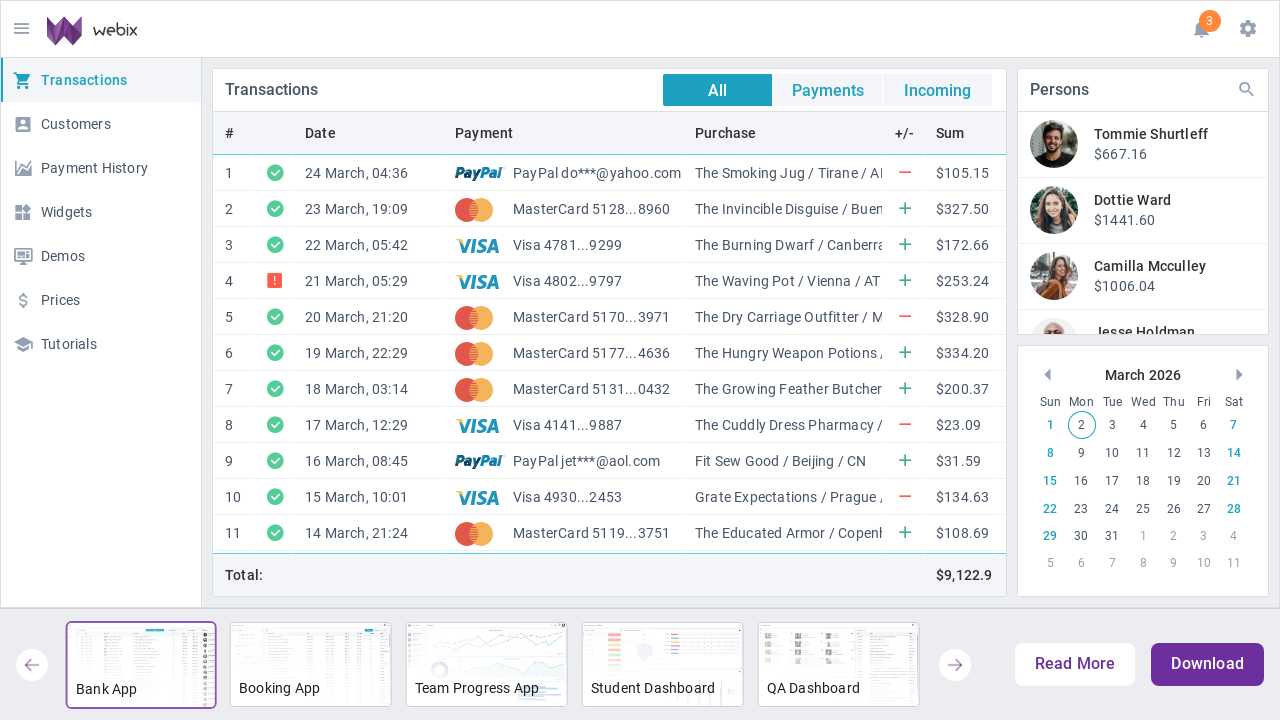

Clicked on Customers section at (101, 124) on xpath=//div[@webix_tm_id='customers']
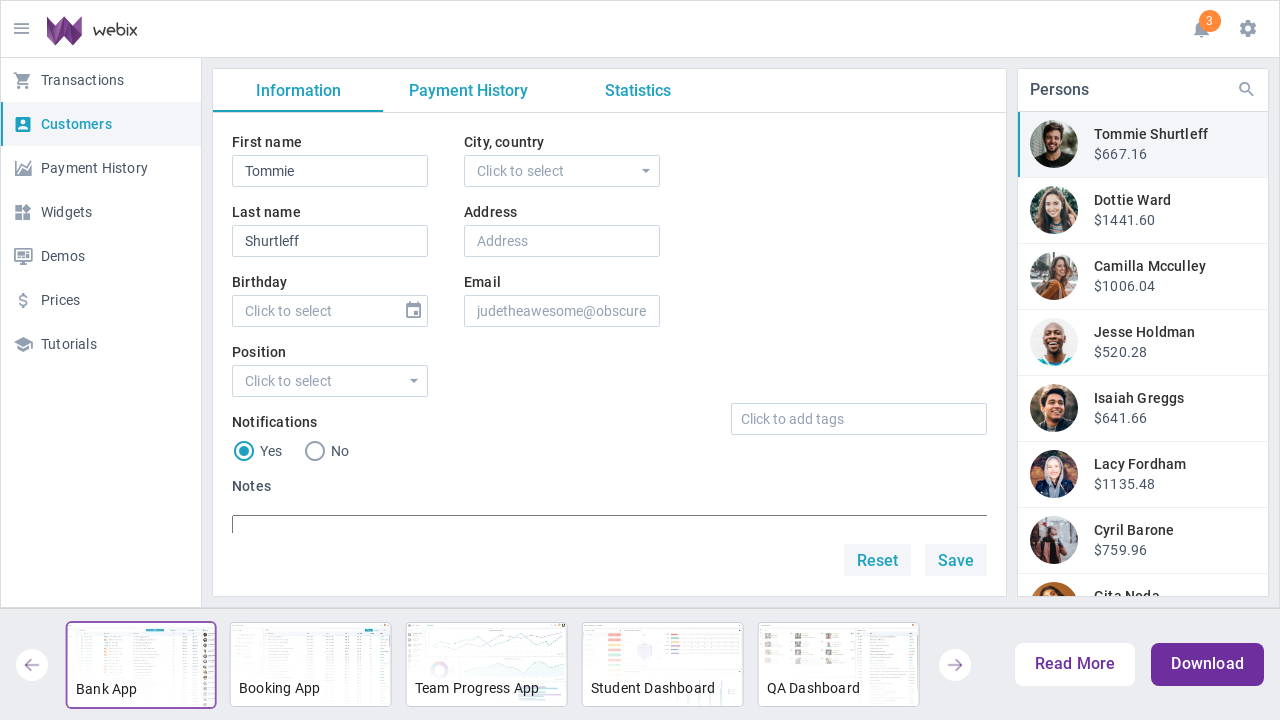

Filled in first name as 'John' on internal:attr=[placeholder="First name"i]
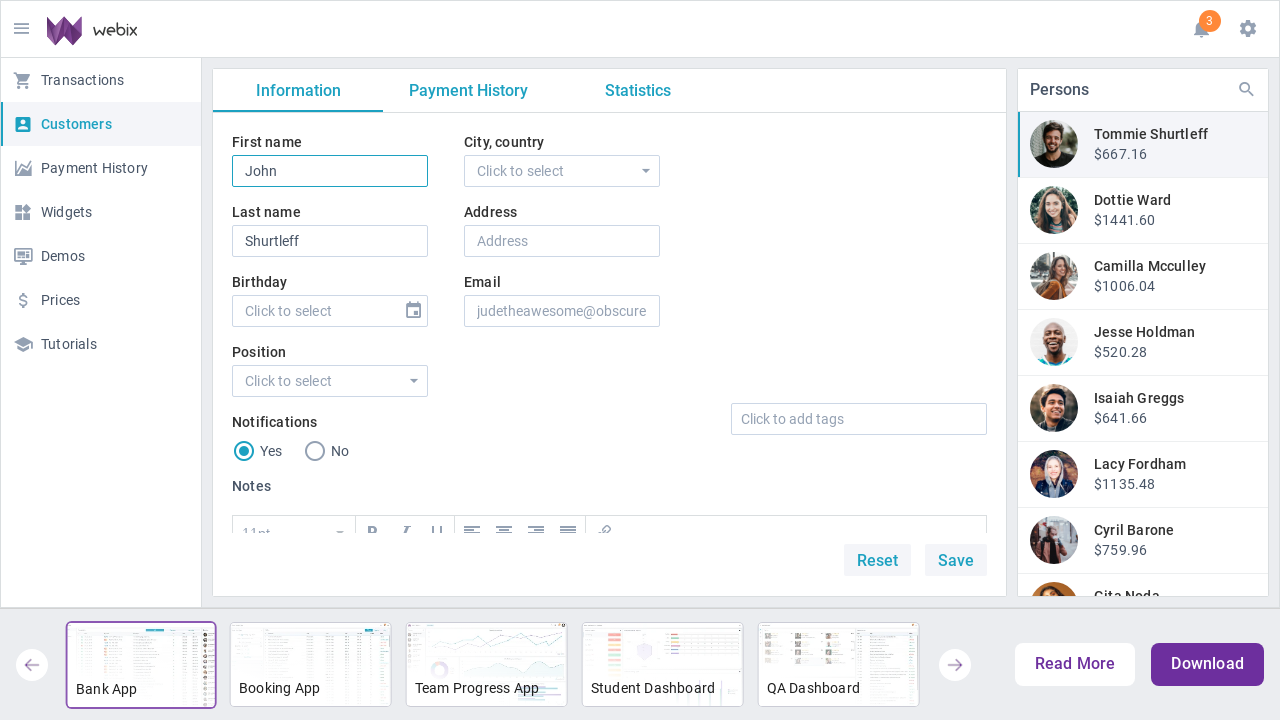

Filled in last name as 'Smith' on internal:attr=[placeholder="Last name"i]
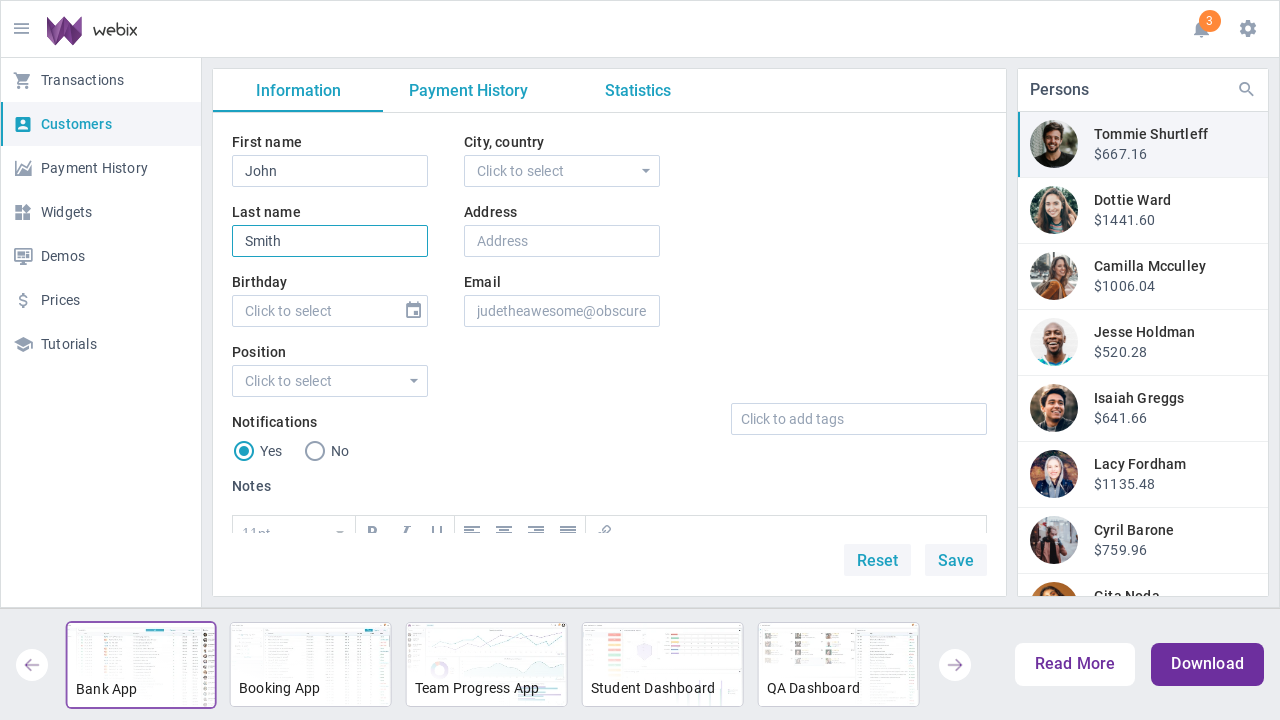

Filled in address as '123 Main Street, New York, NY 10001' on internal:attr=[placeholder="Address"i]
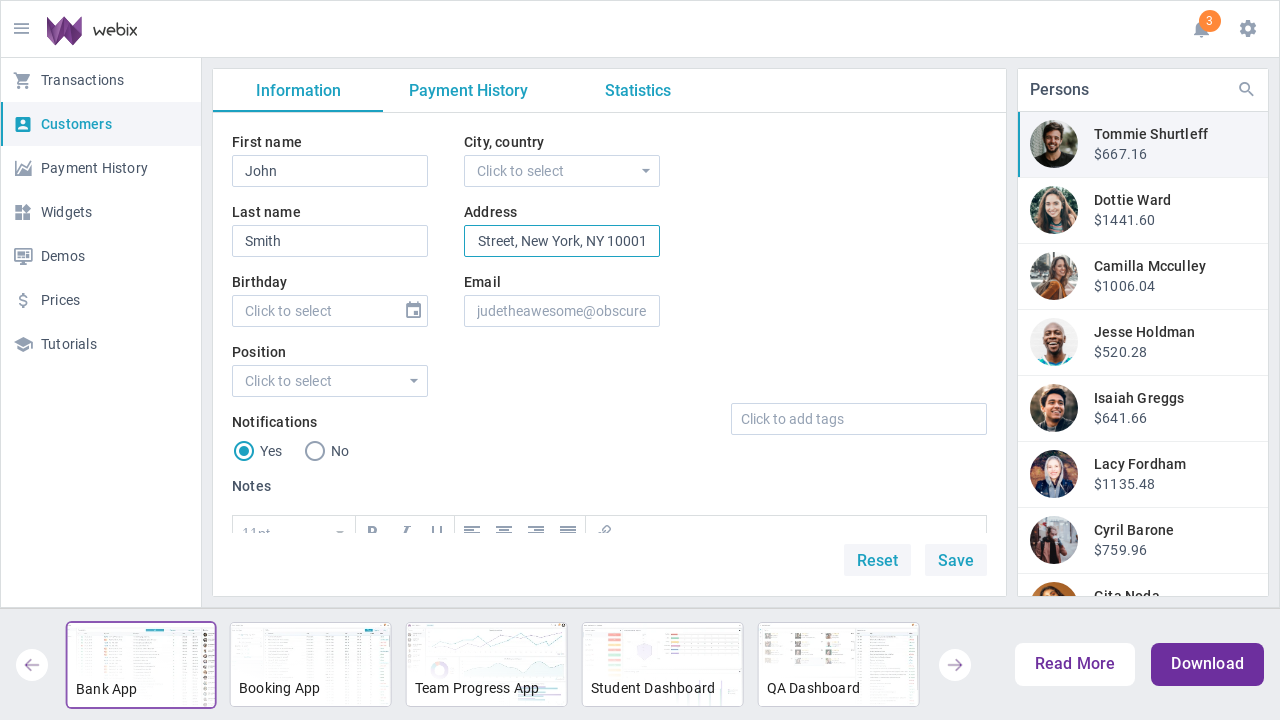

Filled in email address as 'johnsmith@example.com' on internal:attr=[placeholder="Address"i]
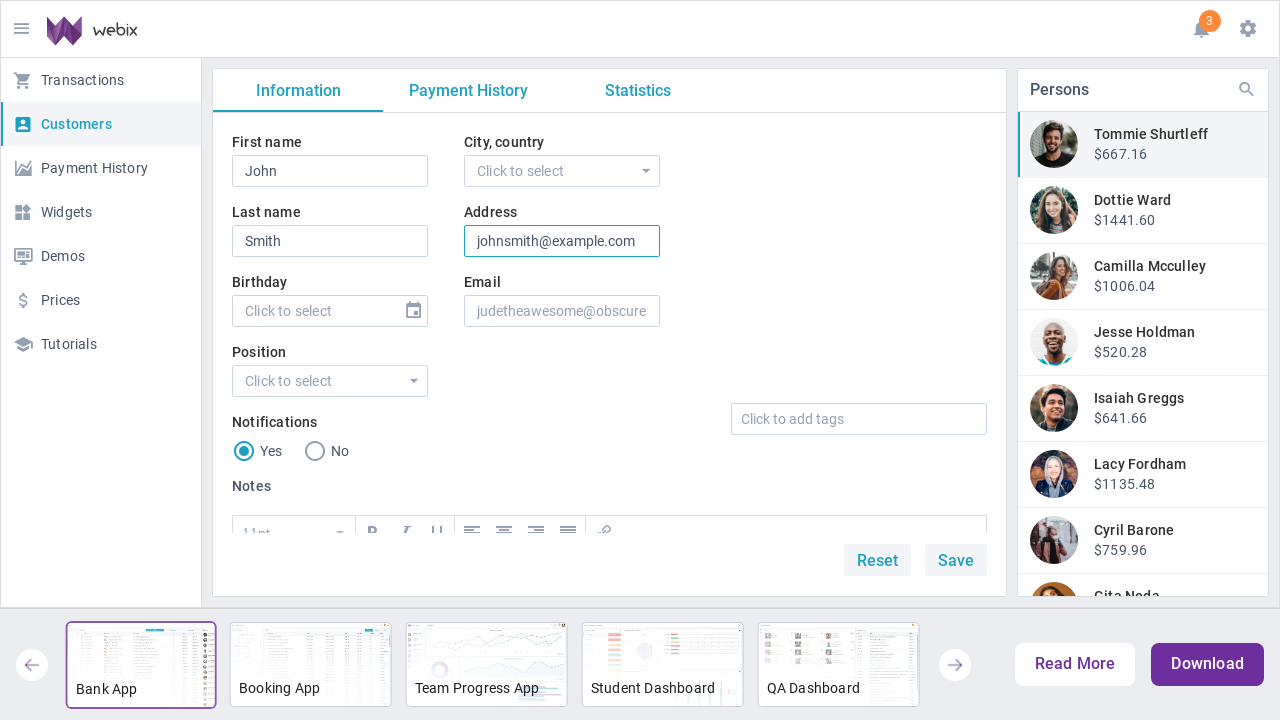

Clicked Save button to submit customer form at (956, 560) on internal:role=button[name="Save"i]
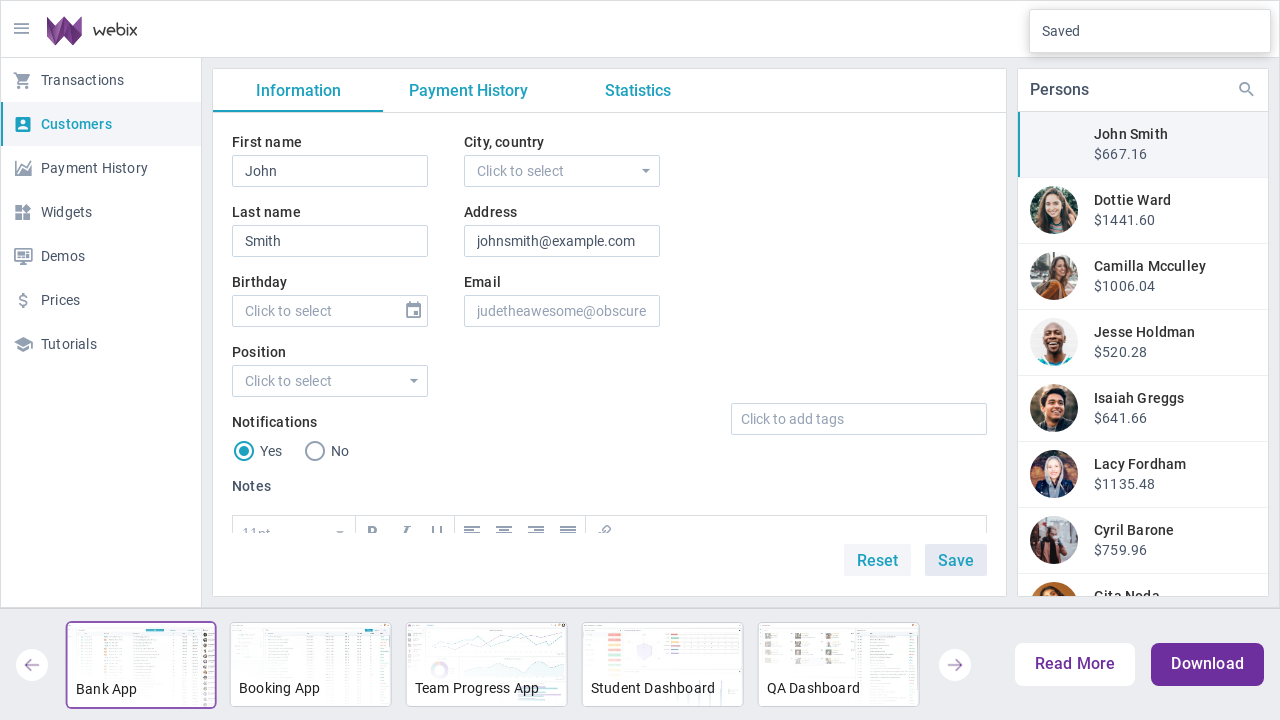

Waited for form submission to complete
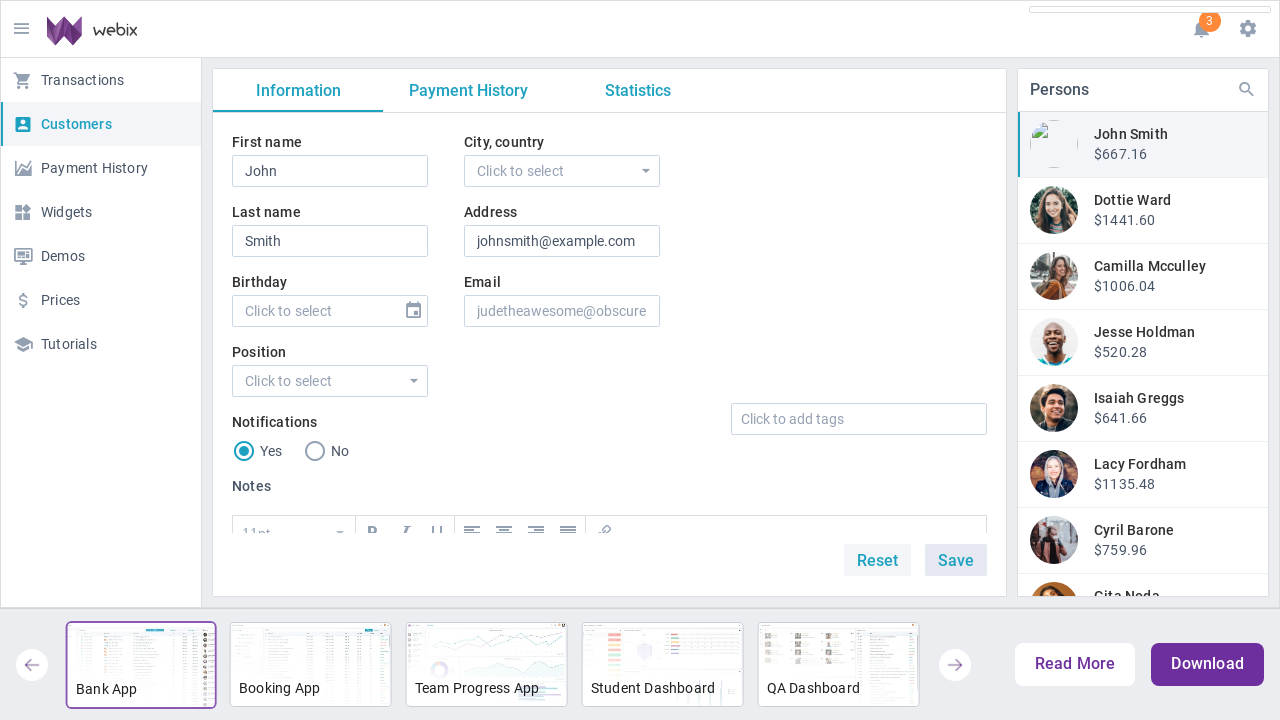

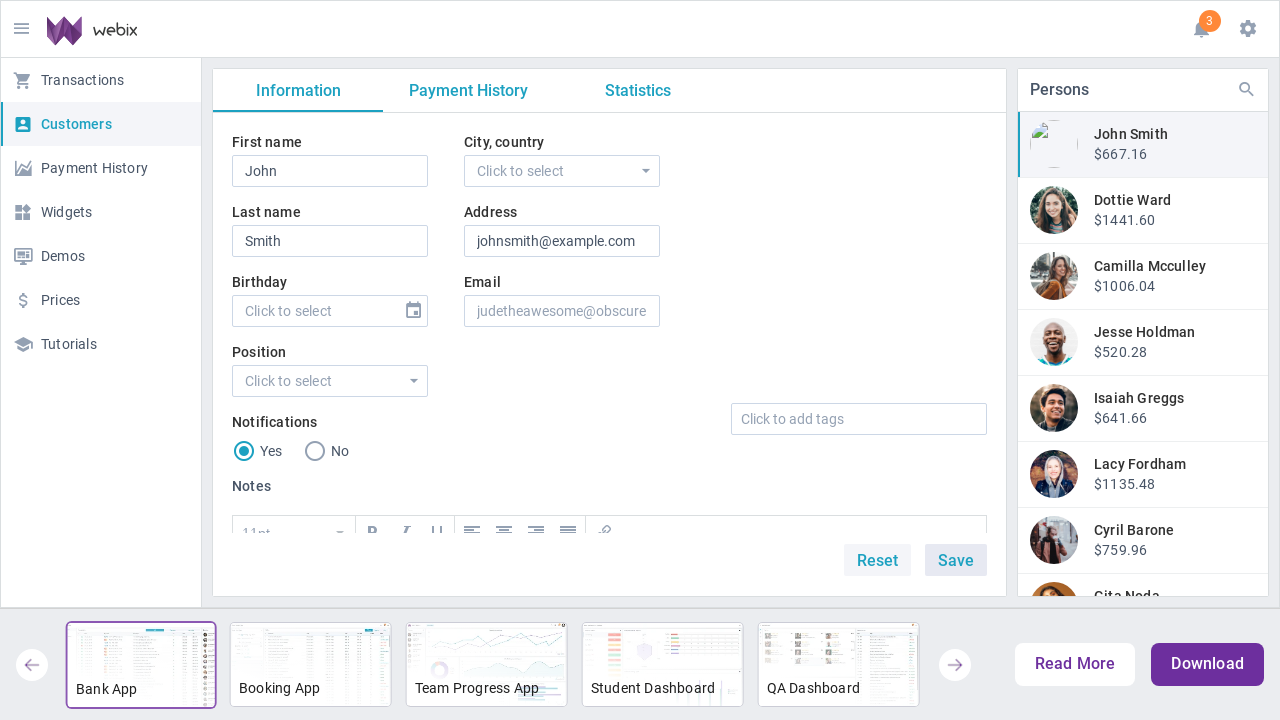